Tests dynamic radio button selection by finding all radio buttons with a specific name and clicking the one with value "C#"

Starting URL: https://seleniumpractise.blogspot.com/2016/08/how-to-automate-radio-button-in.html

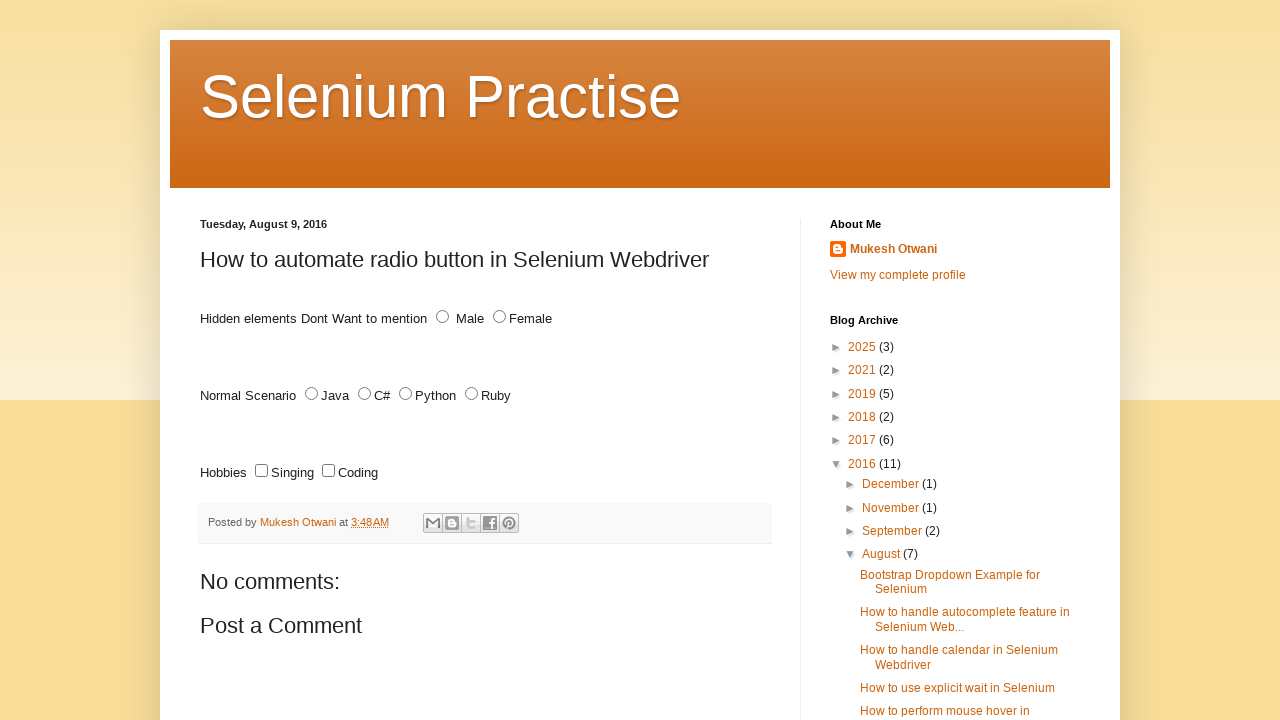

Waited for radio buttons with name 'lang' to be present
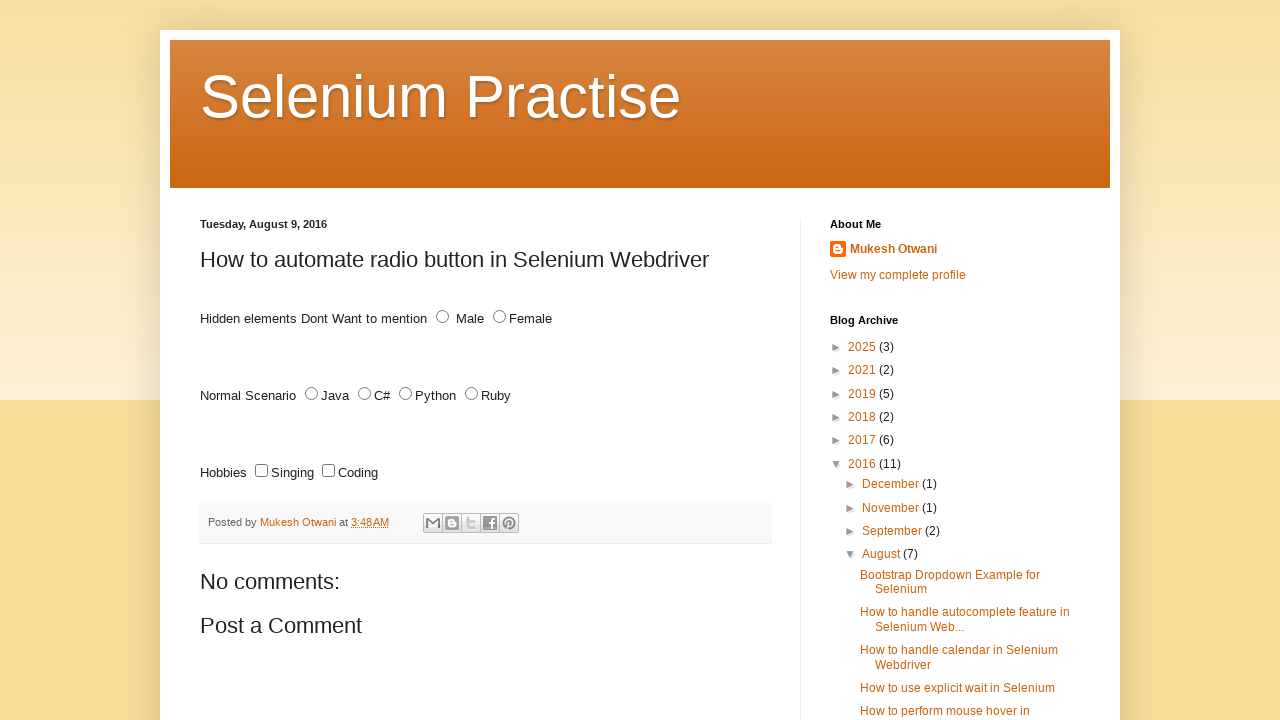

Located all radio buttons with name 'lang'
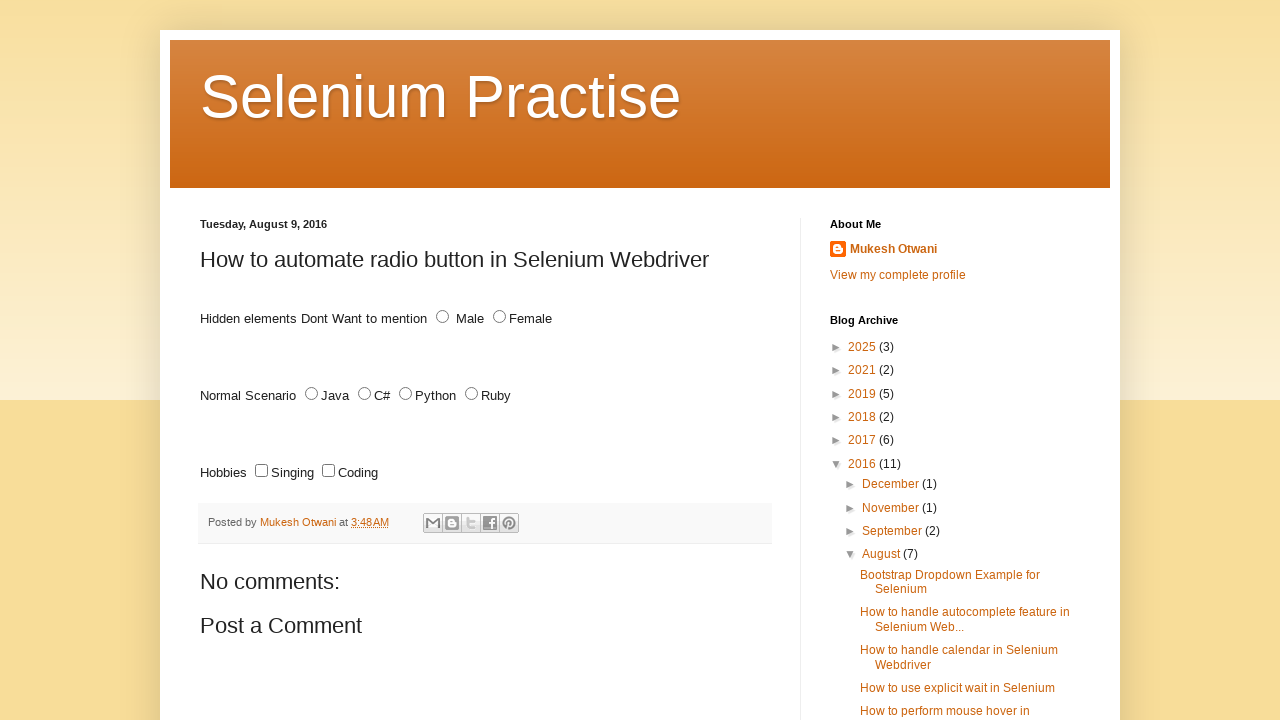

Found 4 radio buttons
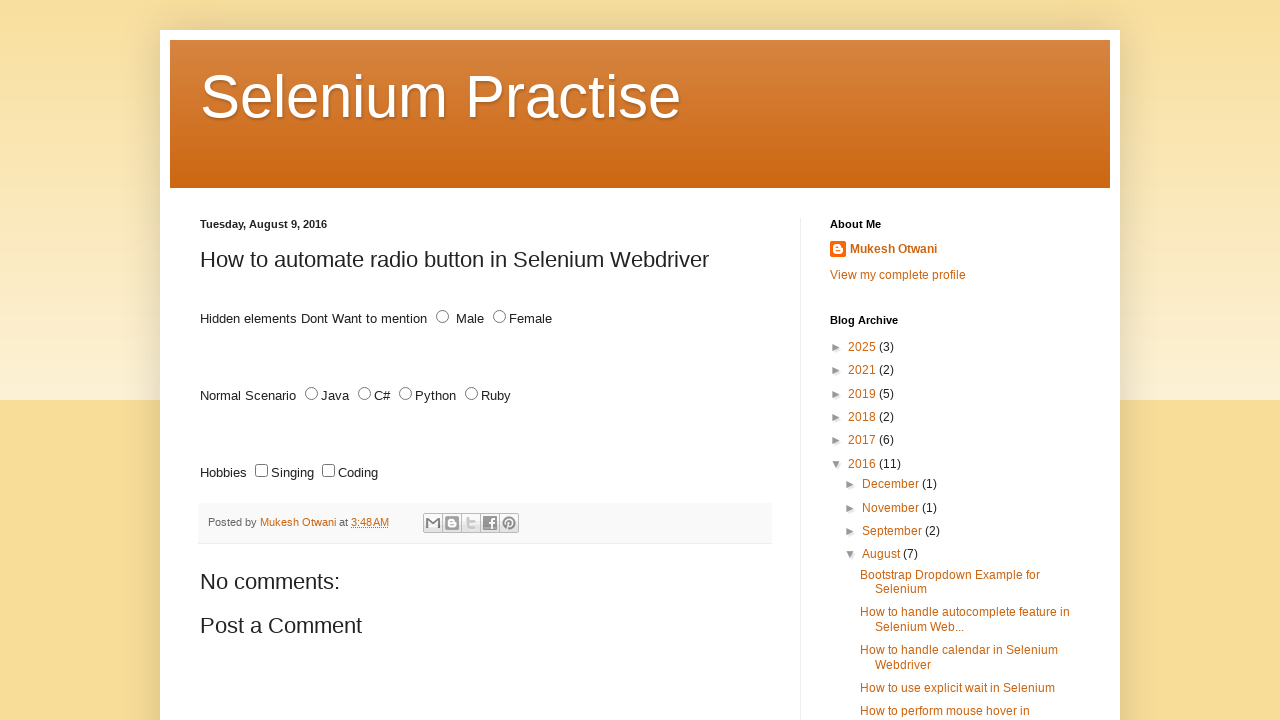

Selected radio button at index 0
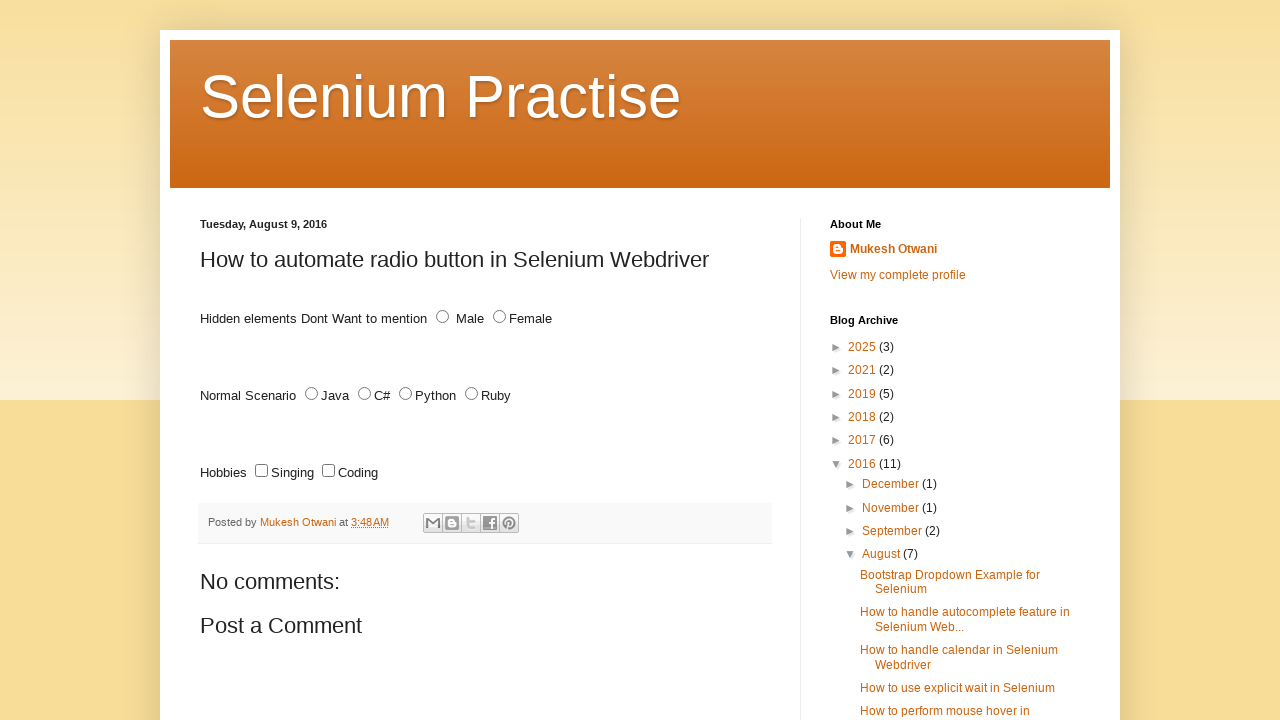

Retrieved value attribute: 'JAVA'
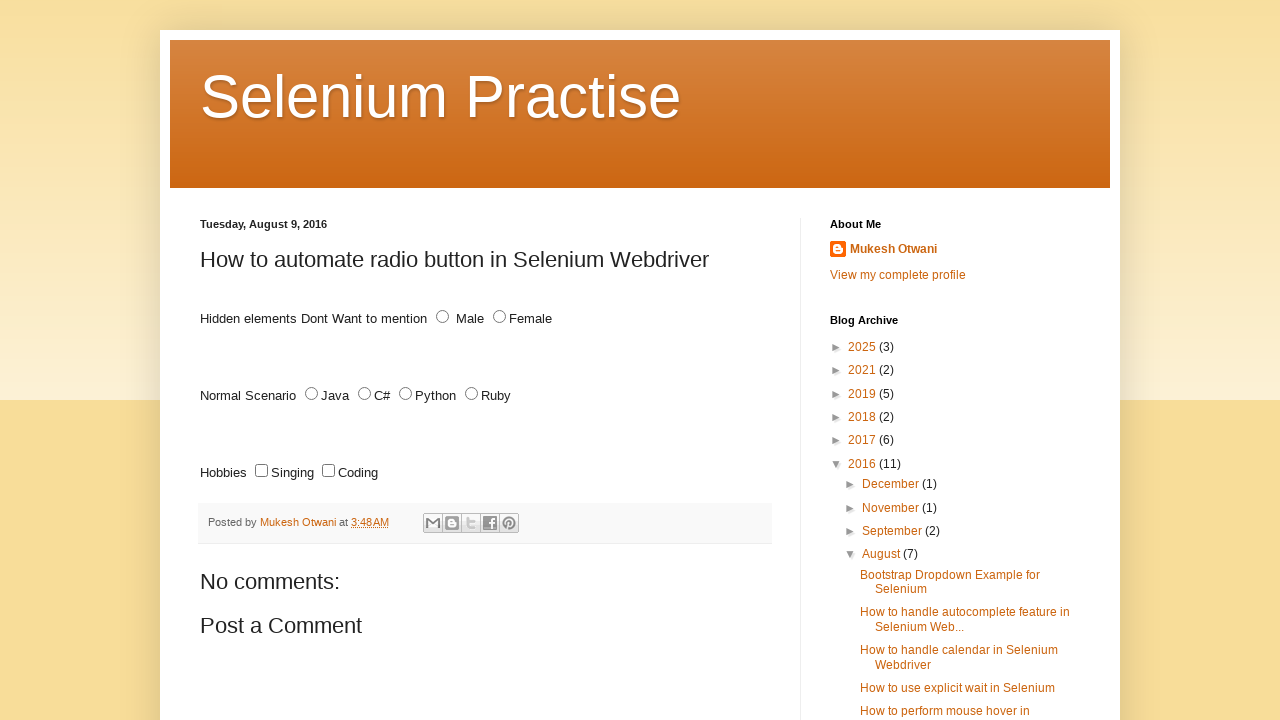

Selected radio button at index 1
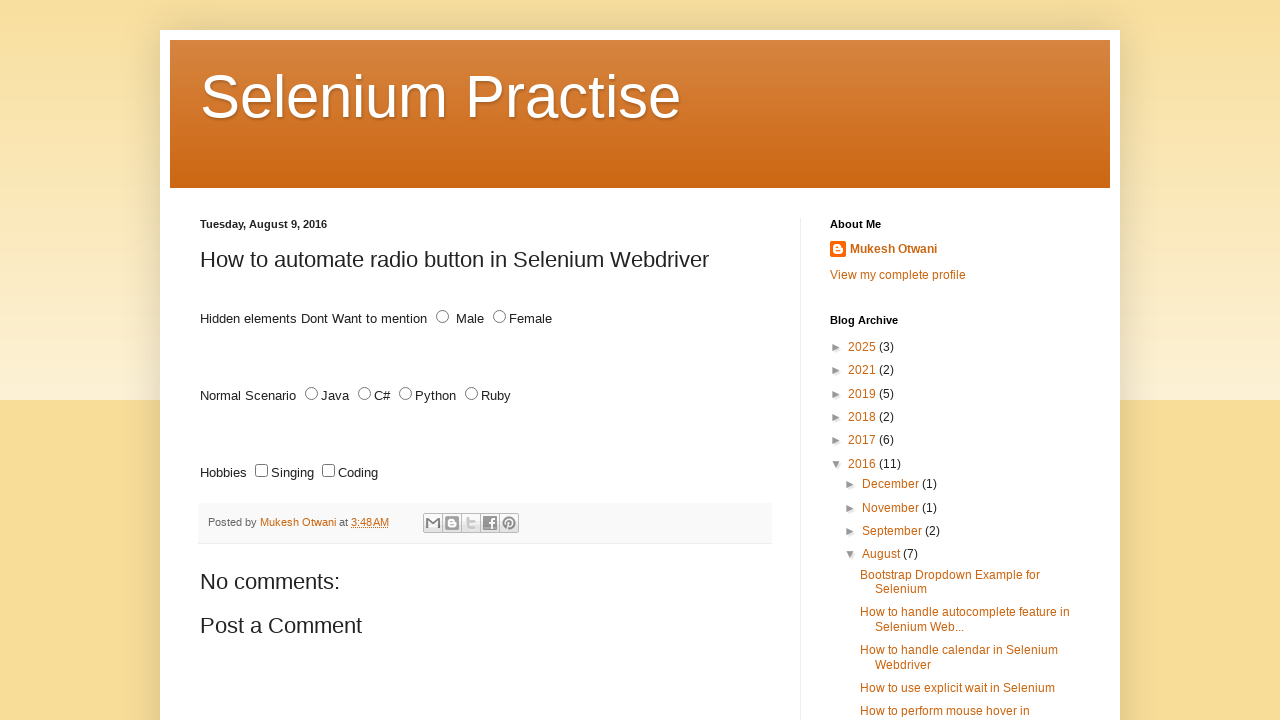

Retrieved value attribute: 'C#'
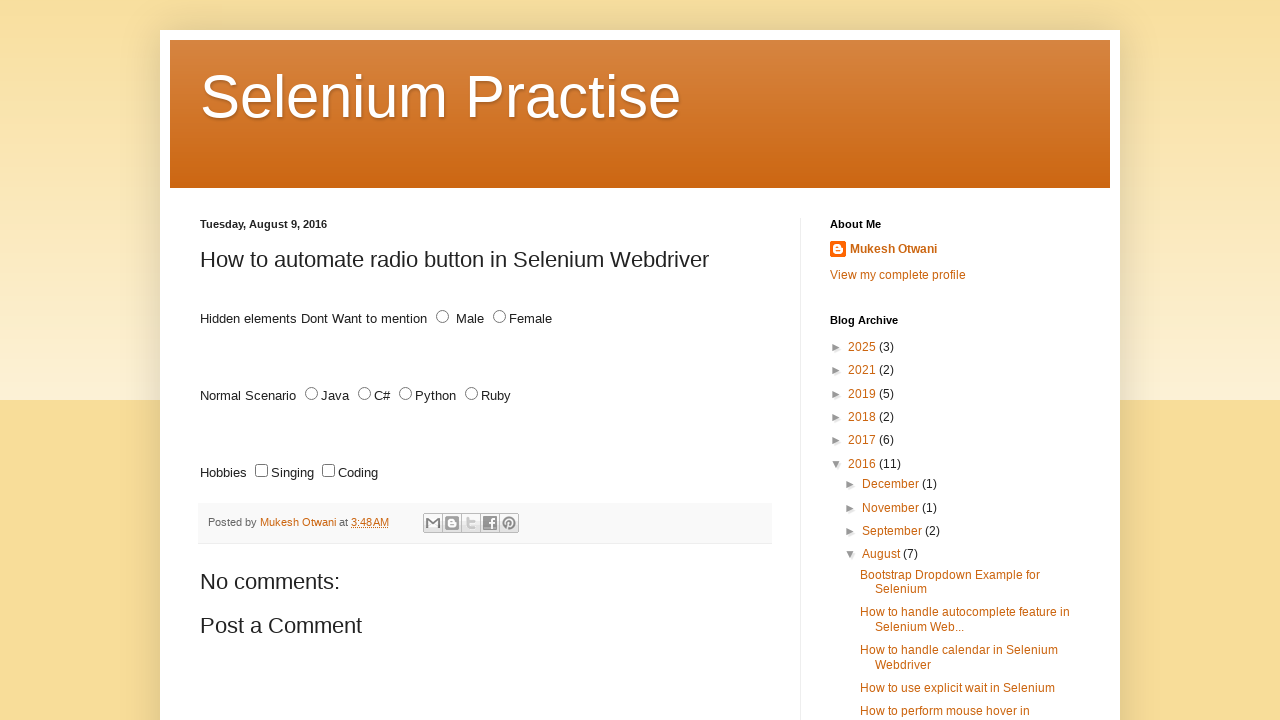

Clicked radio button with value 'C#' at (364, 394) on input[name='lang'][type='radio'] >> nth=1
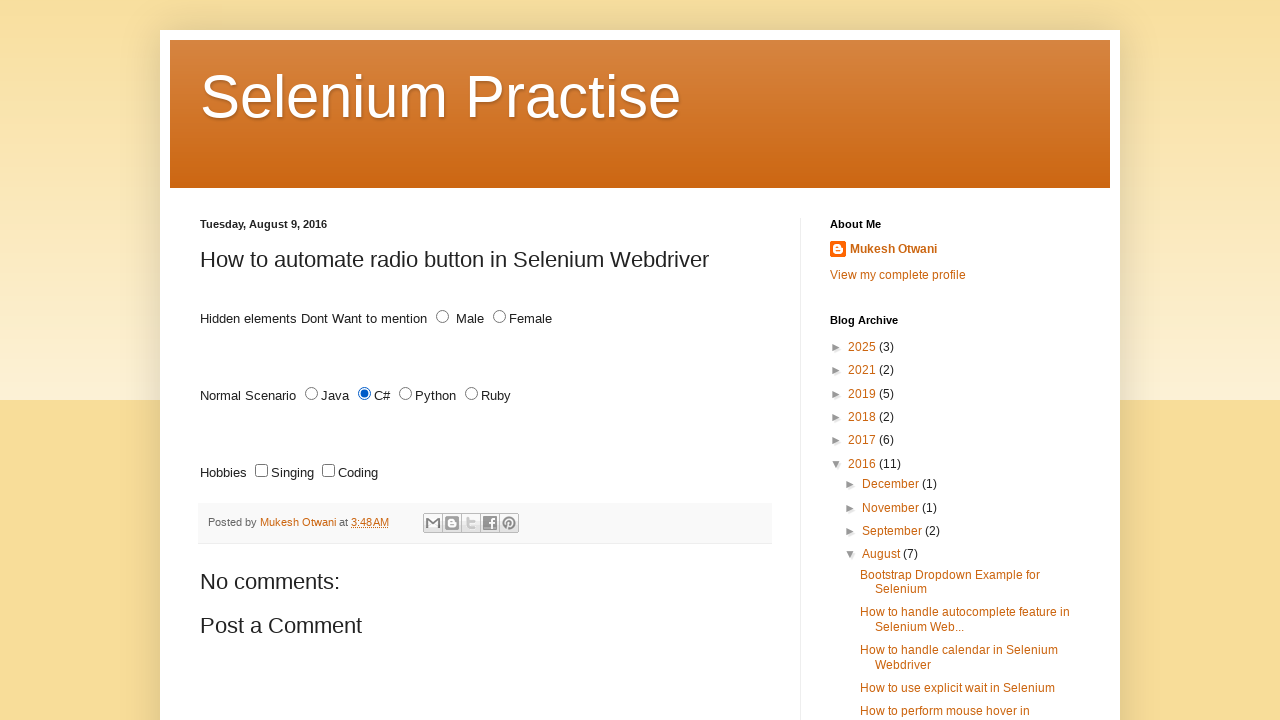

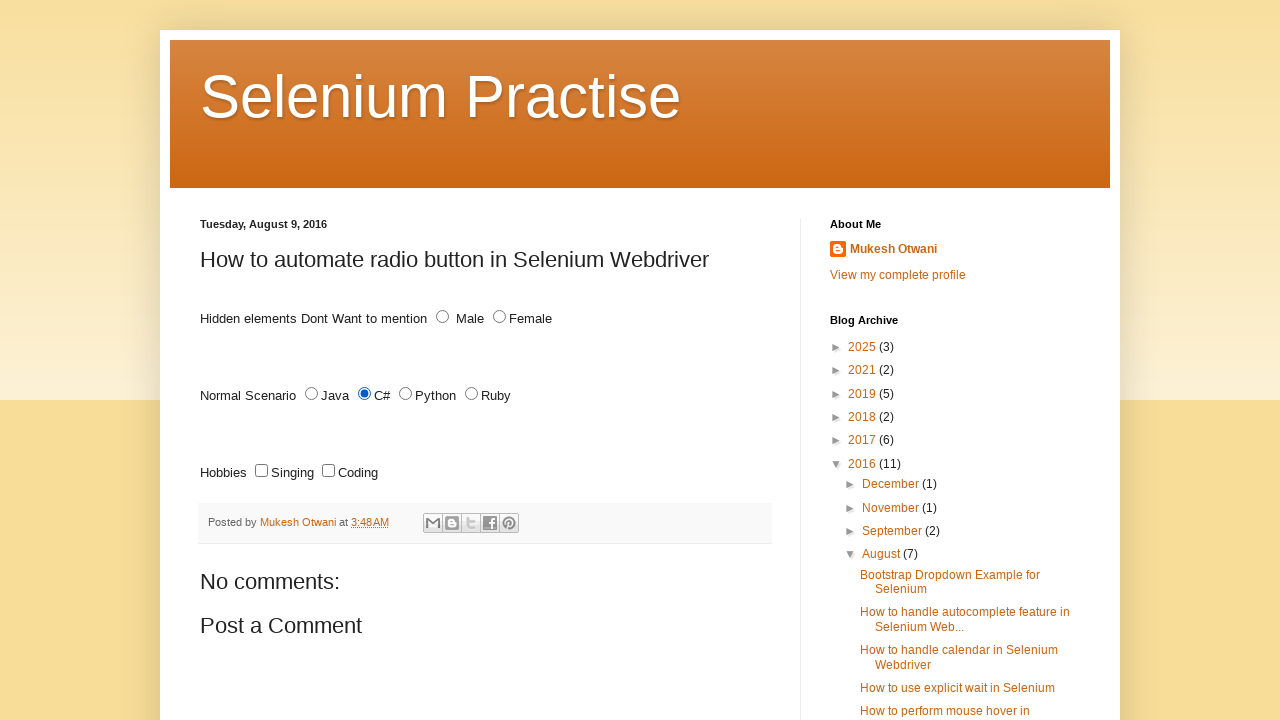